Tests drag and drop functionality by dragging an element with id "draggable" and dropping it onto an element with id "droppable"

Starting URL: https://selenium08.blogspot.com/2020/01/drag-drop.html

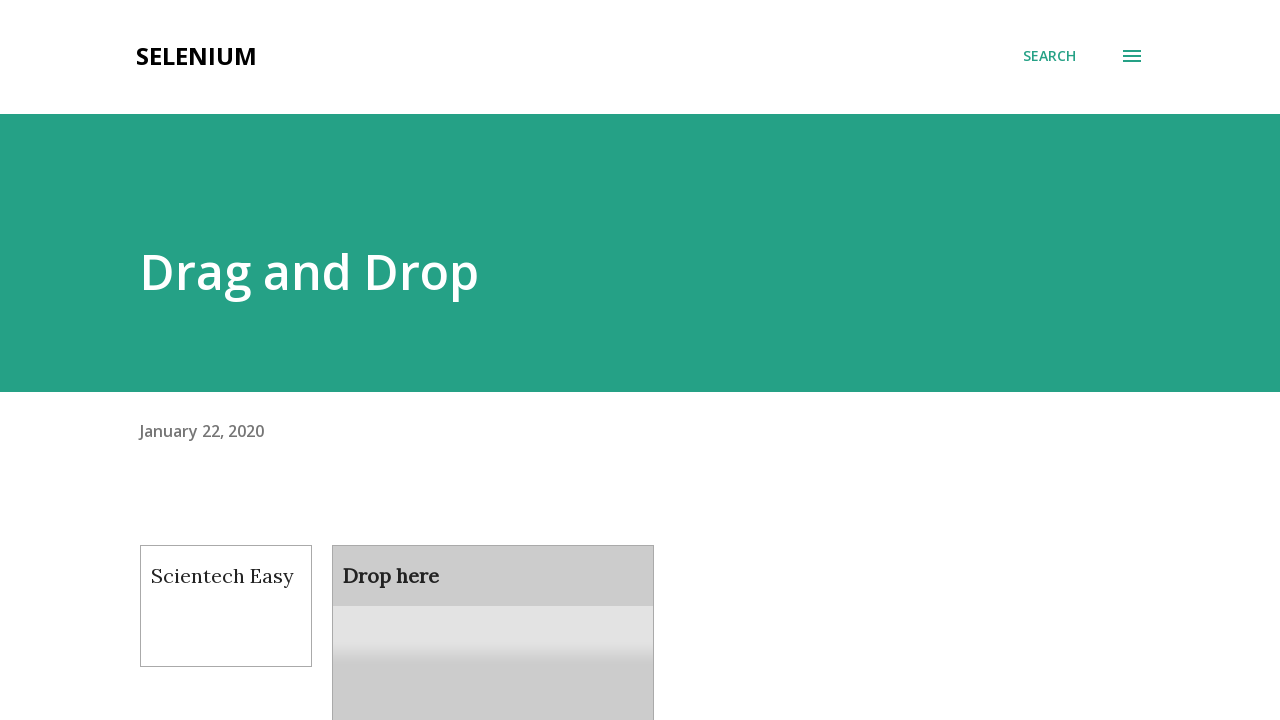

Navigated to drag and drop test page
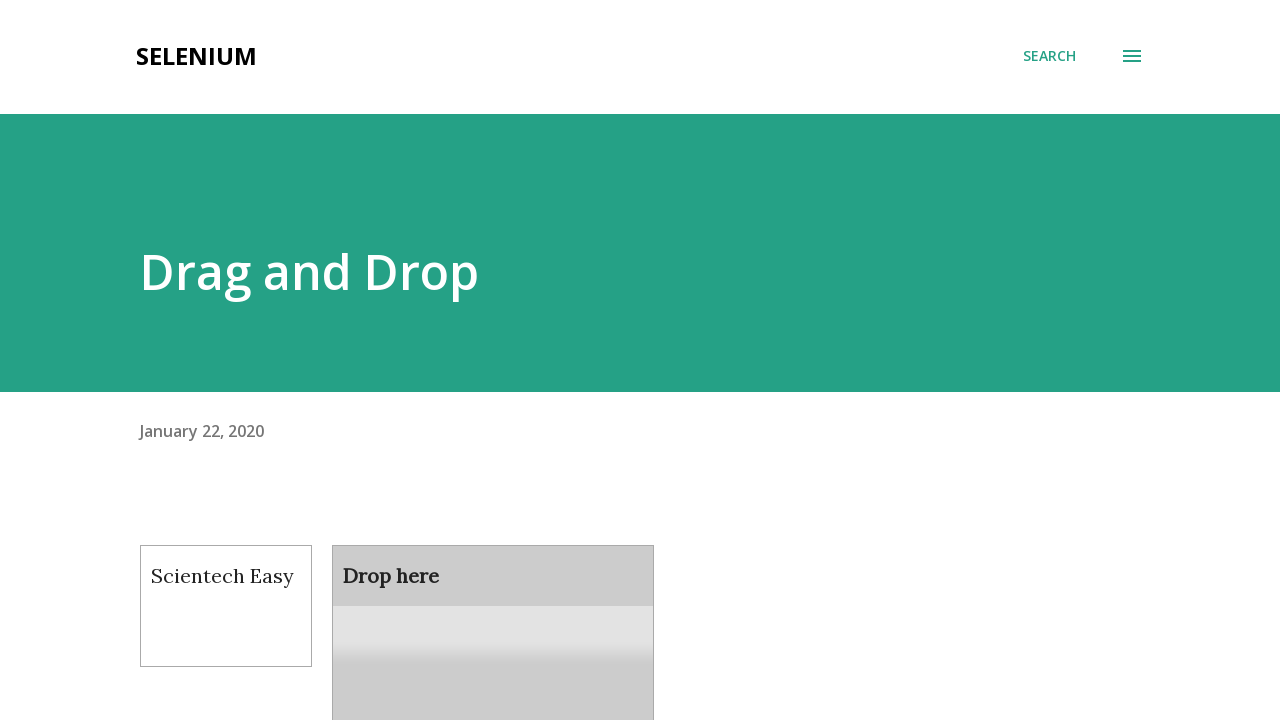

Located draggable element with id 'draggable'
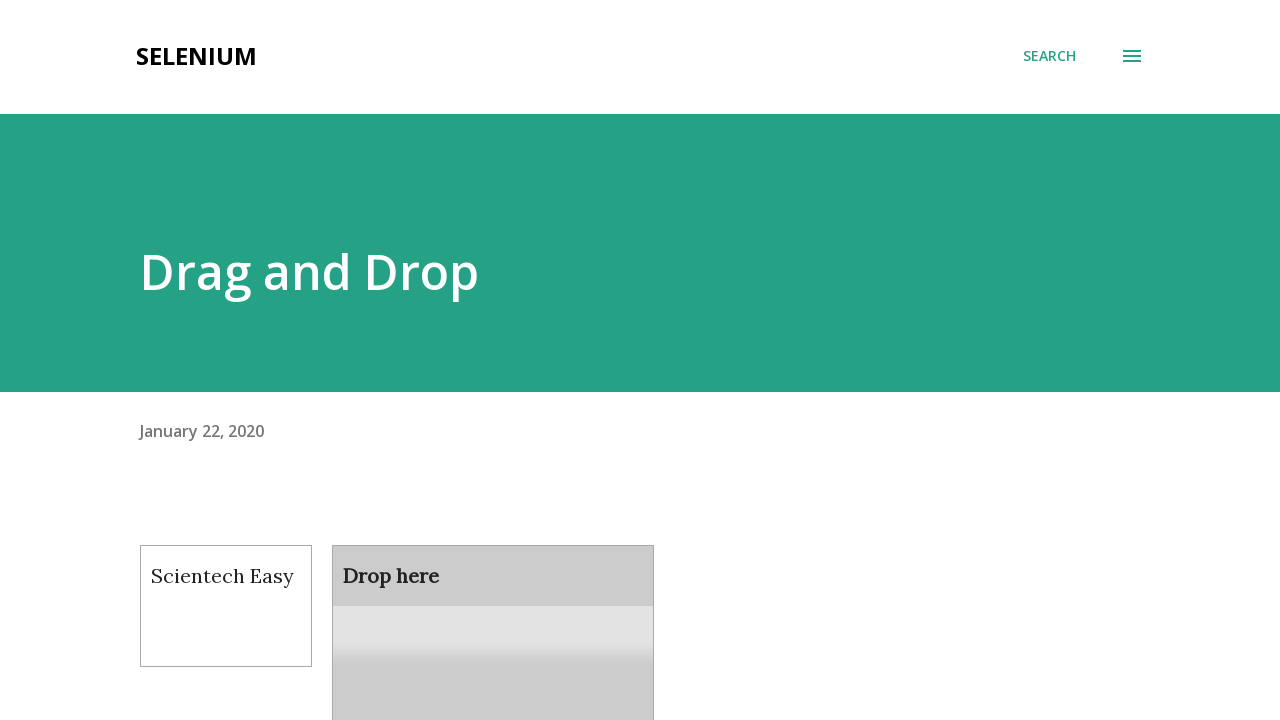

Located droppable element with id 'droppable'
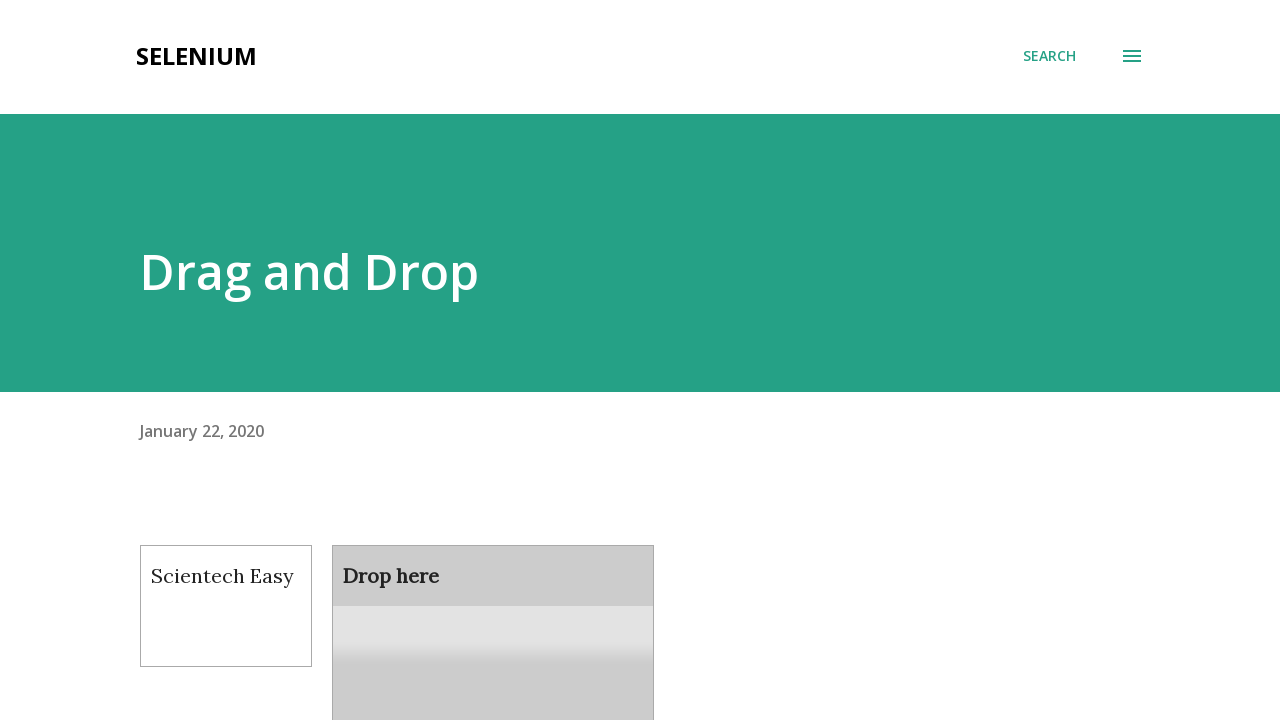

Dragged element 'draggable' and dropped it onto 'droppable' at (493, 609)
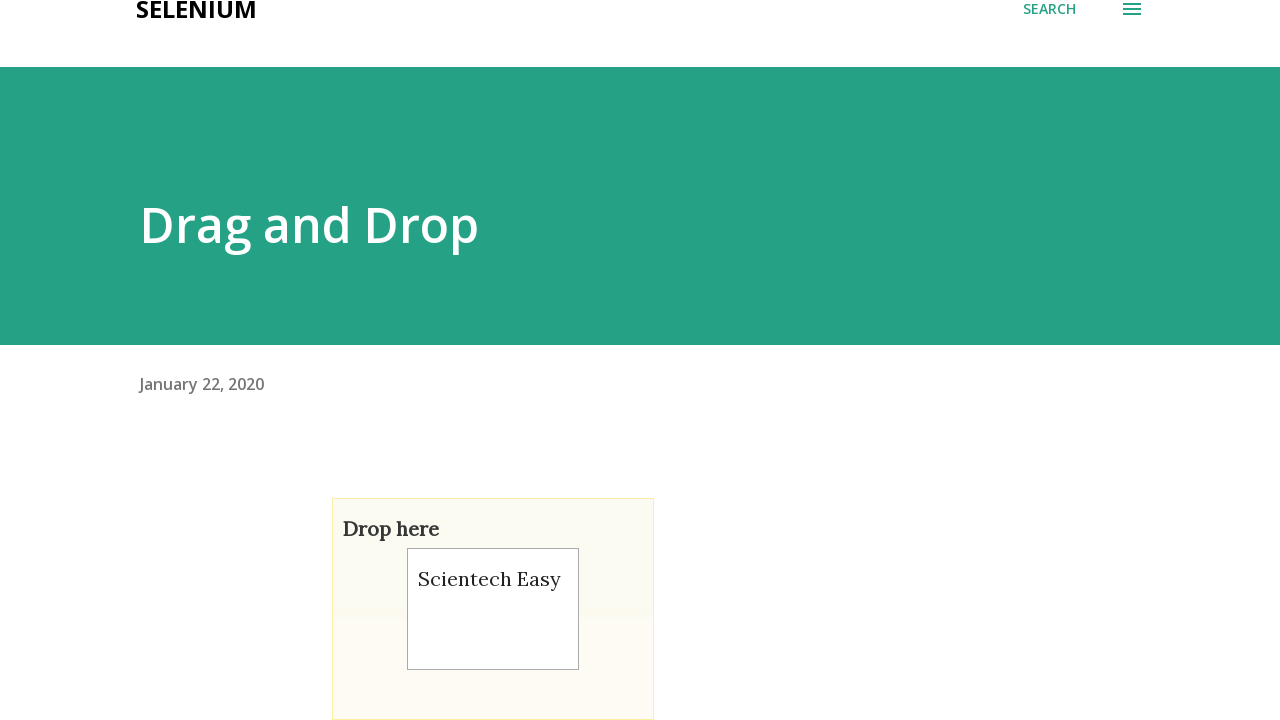

Waited 1 second for drag and drop operation to complete
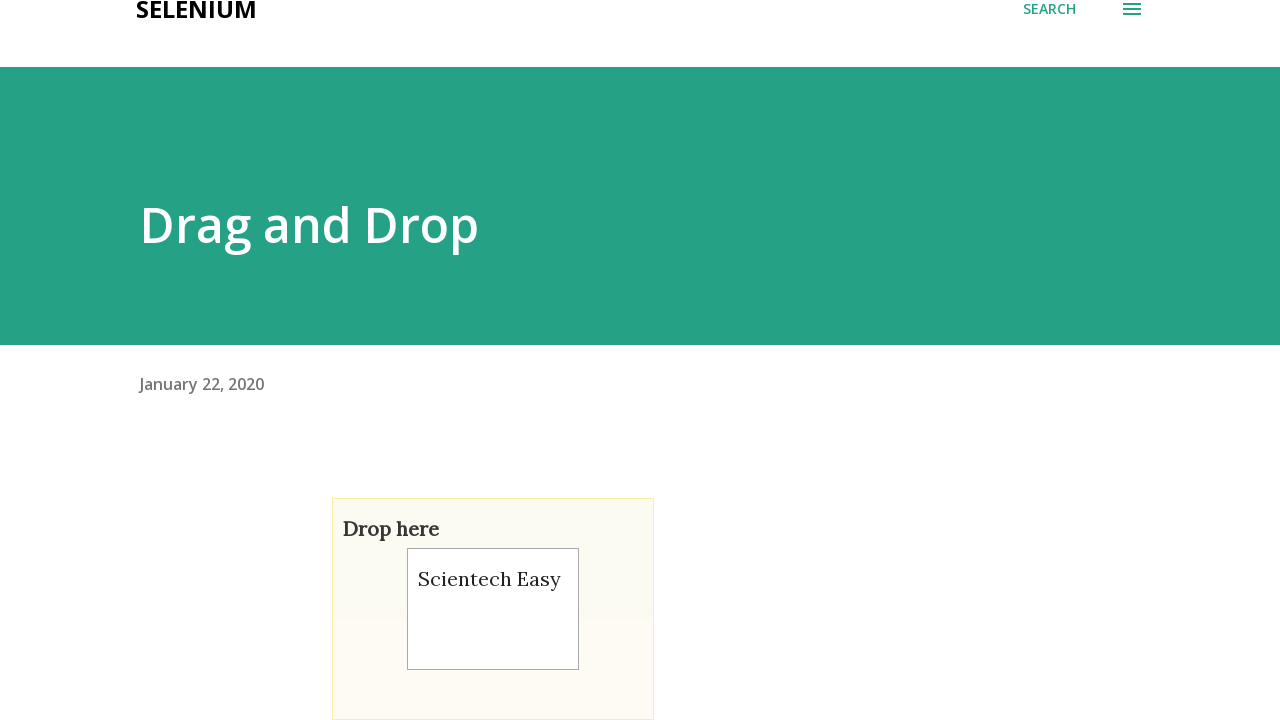

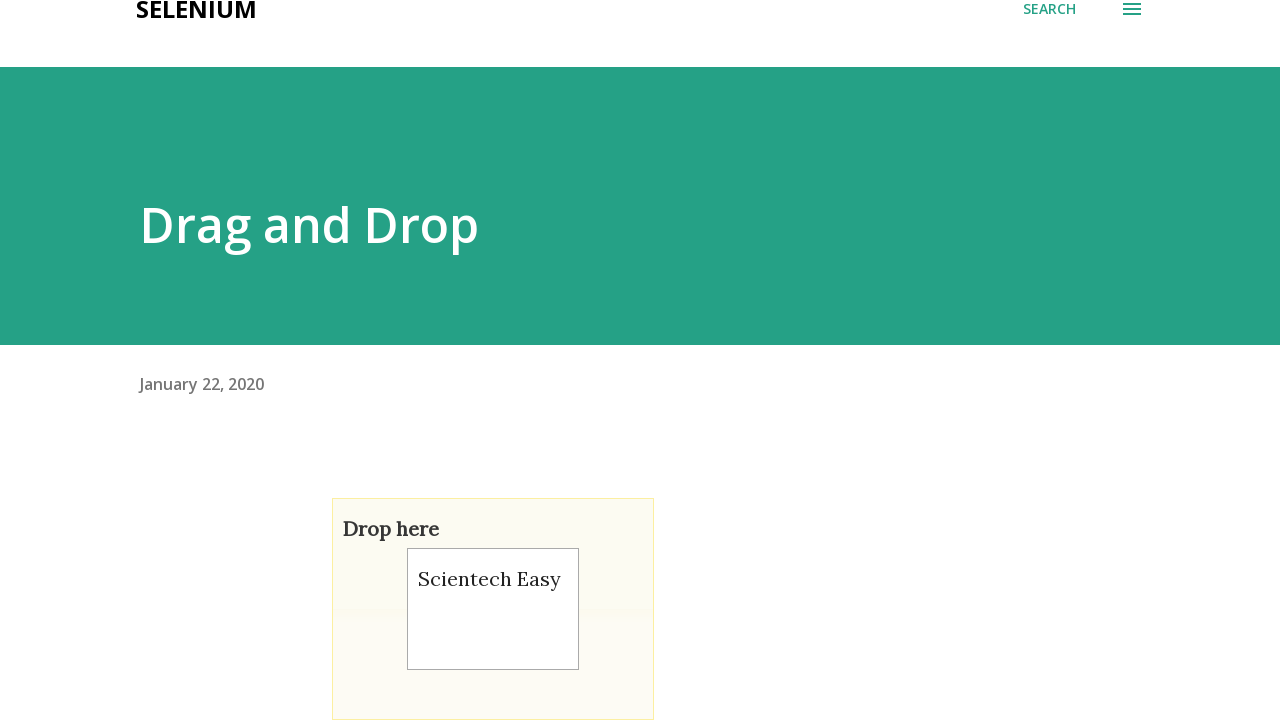